Tests that a todo item is removed when edited to an empty string

Starting URL: https://demo.playwright.dev/todomvc

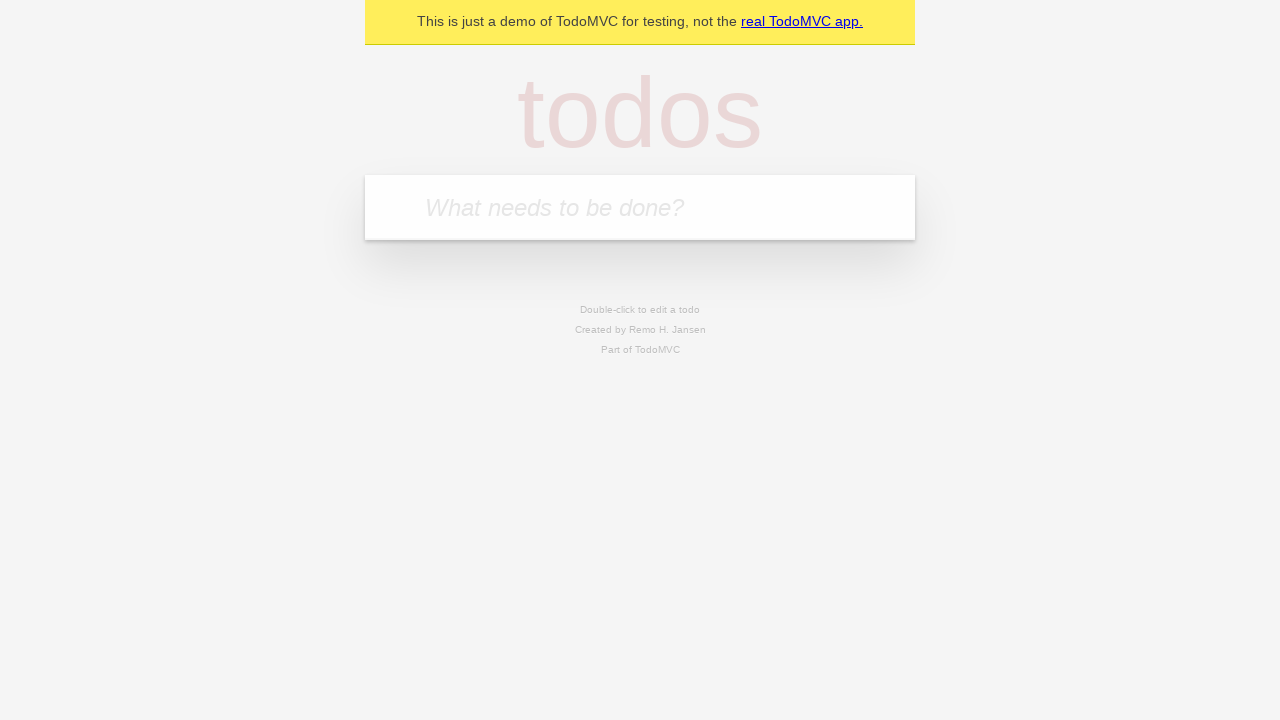

Filled todo input with 'buy some cheese' on internal:attr=[placeholder="What needs to be done?"i]
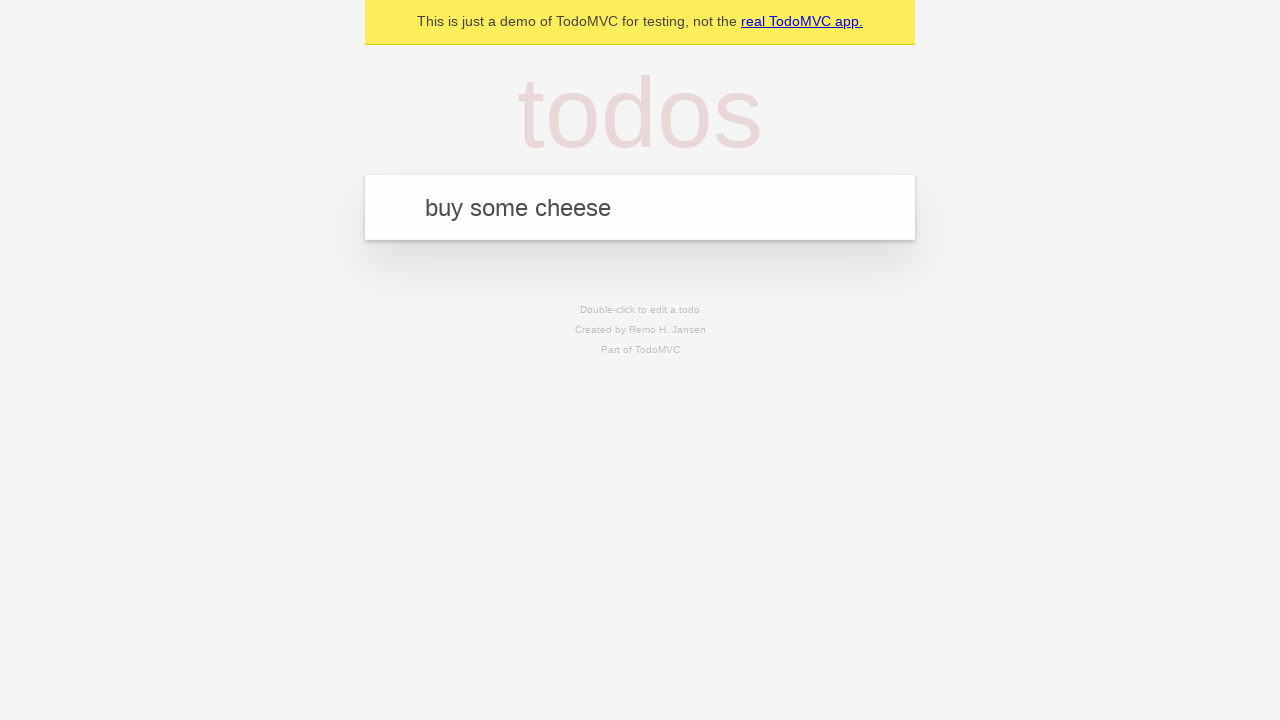

Pressed Enter to create todo 'buy some cheese' on internal:attr=[placeholder="What needs to be done?"i]
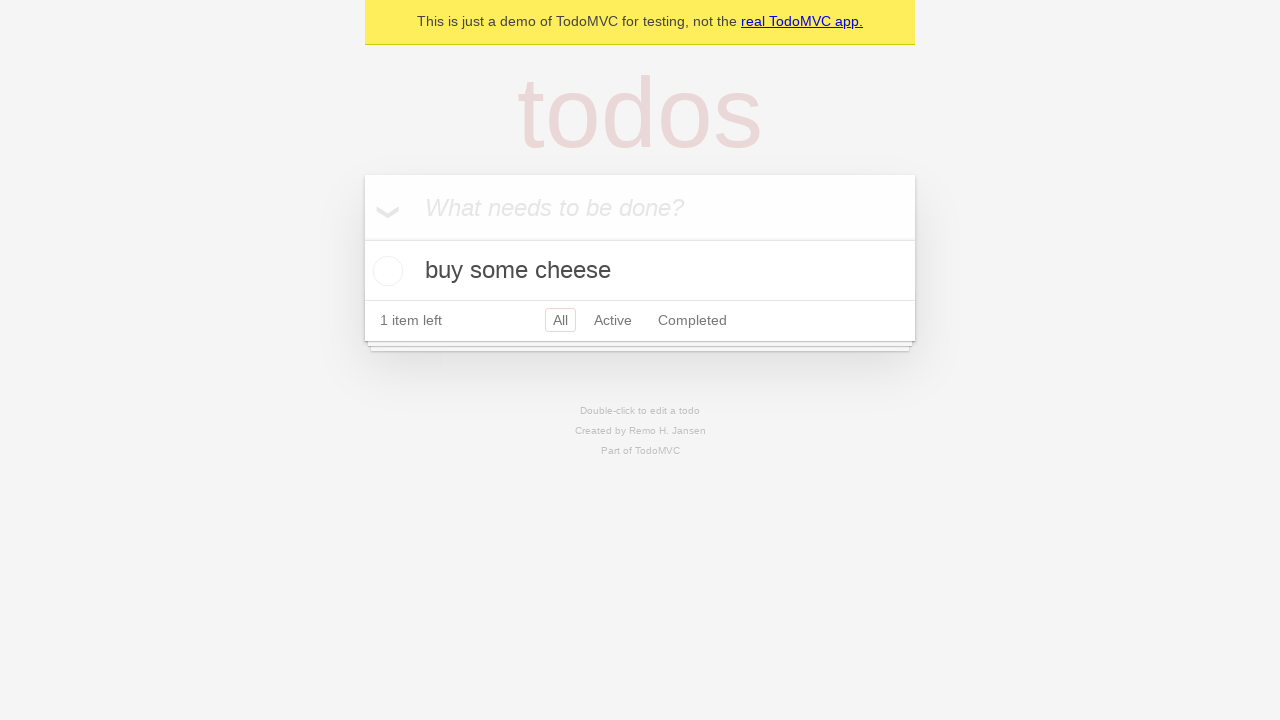

Filled todo input with 'feed the cat' on internal:attr=[placeholder="What needs to be done?"i]
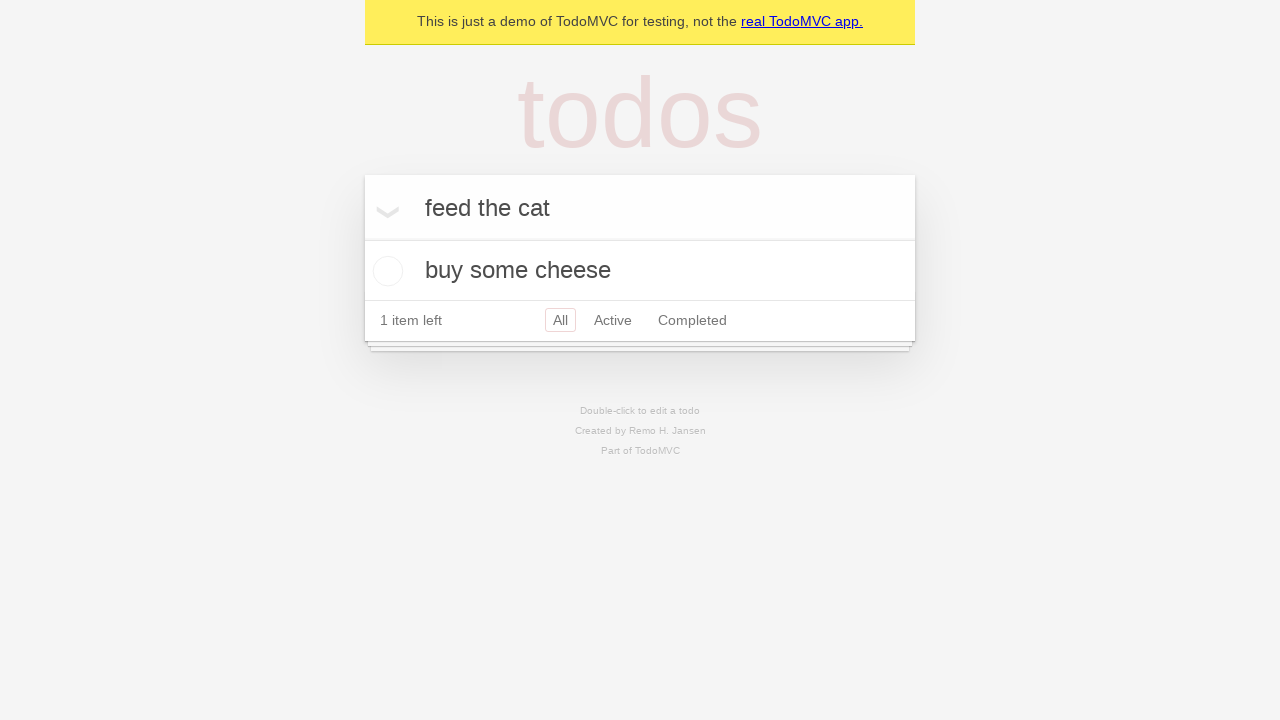

Pressed Enter to create todo 'feed the cat' on internal:attr=[placeholder="What needs to be done?"i]
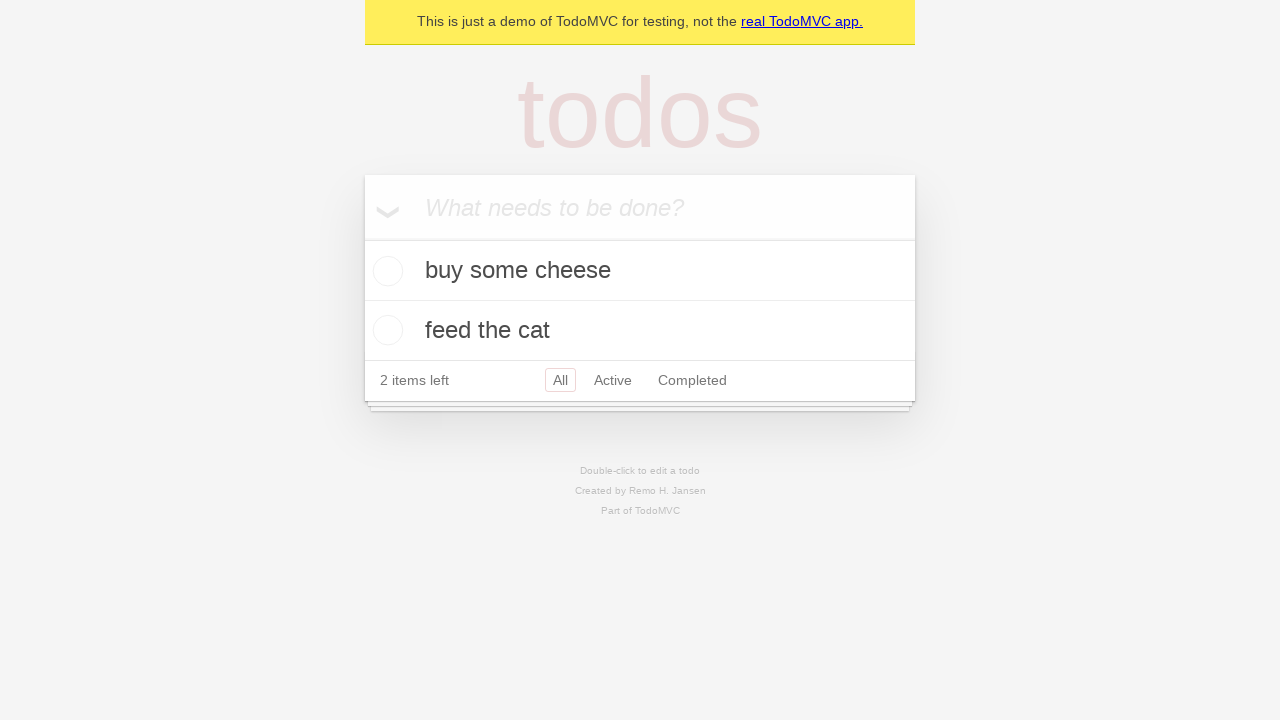

Filled todo input with 'book a doctors appointment' on internal:attr=[placeholder="What needs to be done?"i]
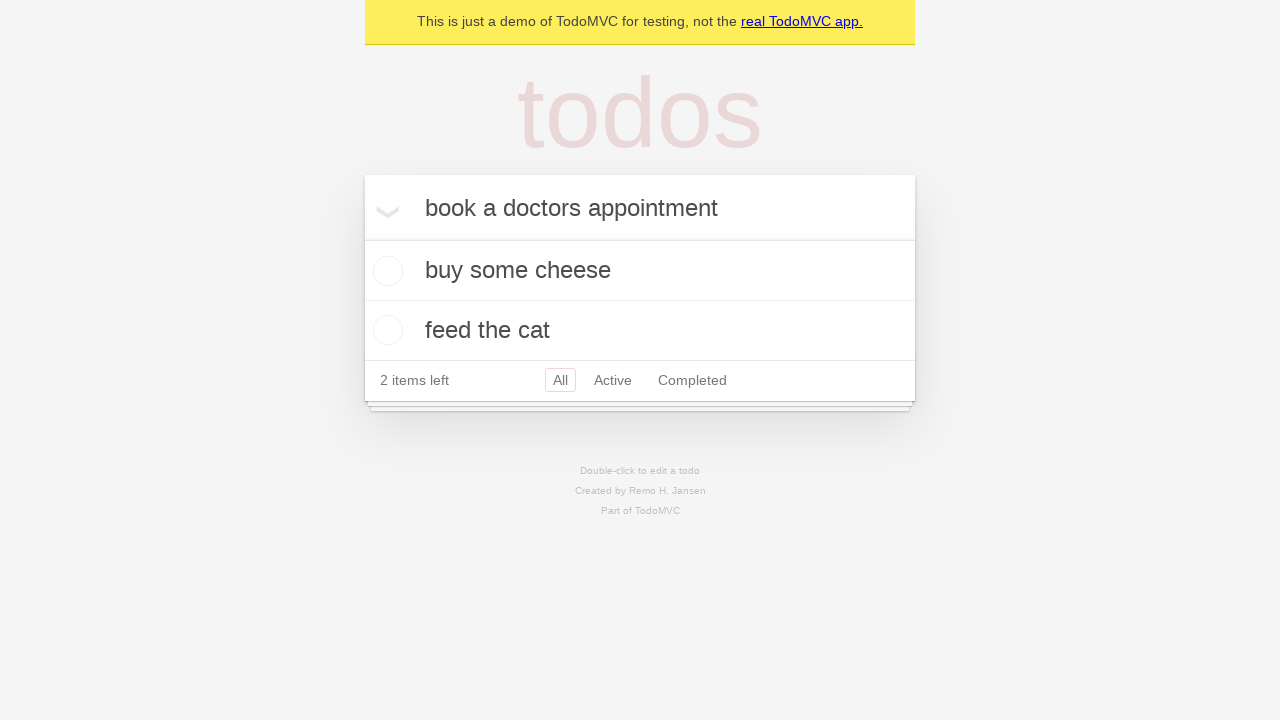

Pressed Enter to create todo 'book a doctors appointment' on internal:attr=[placeholder="What needs to be done?"i]
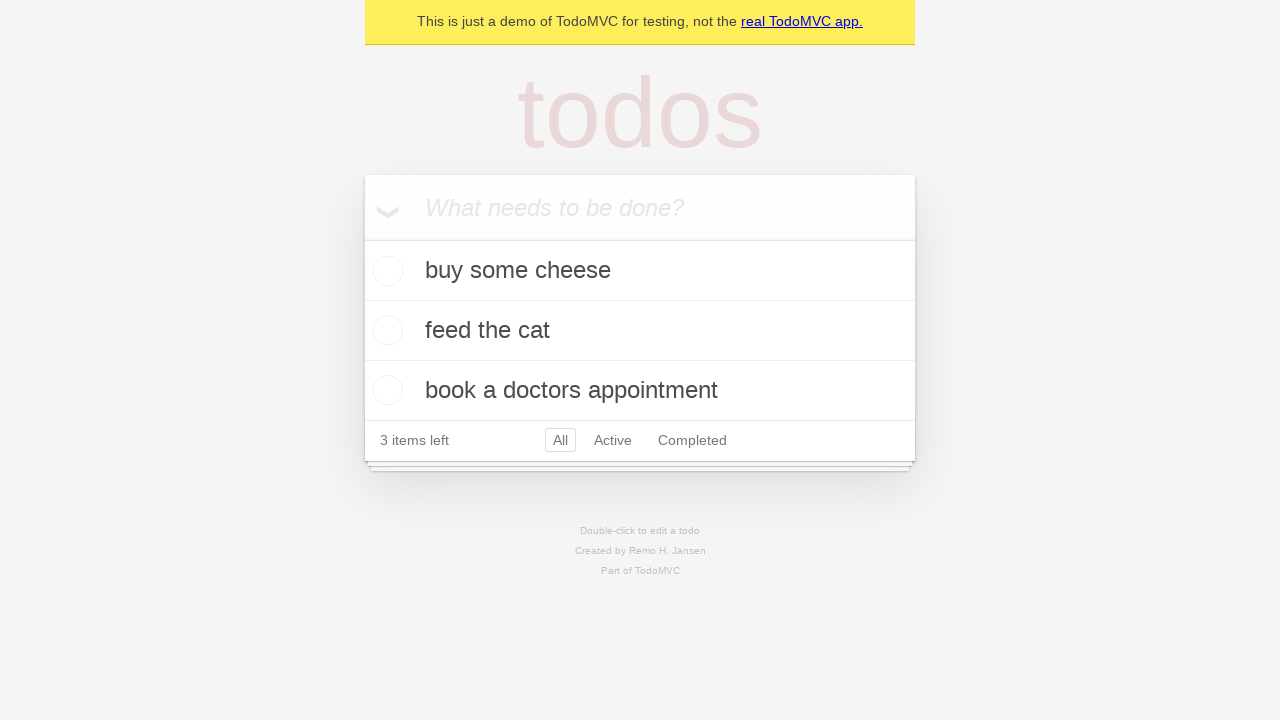

Double-clicked the second todo item to enter edit mode at (640, 331) on internal:testid=[data-testid="todo-item"s] >> nth=1
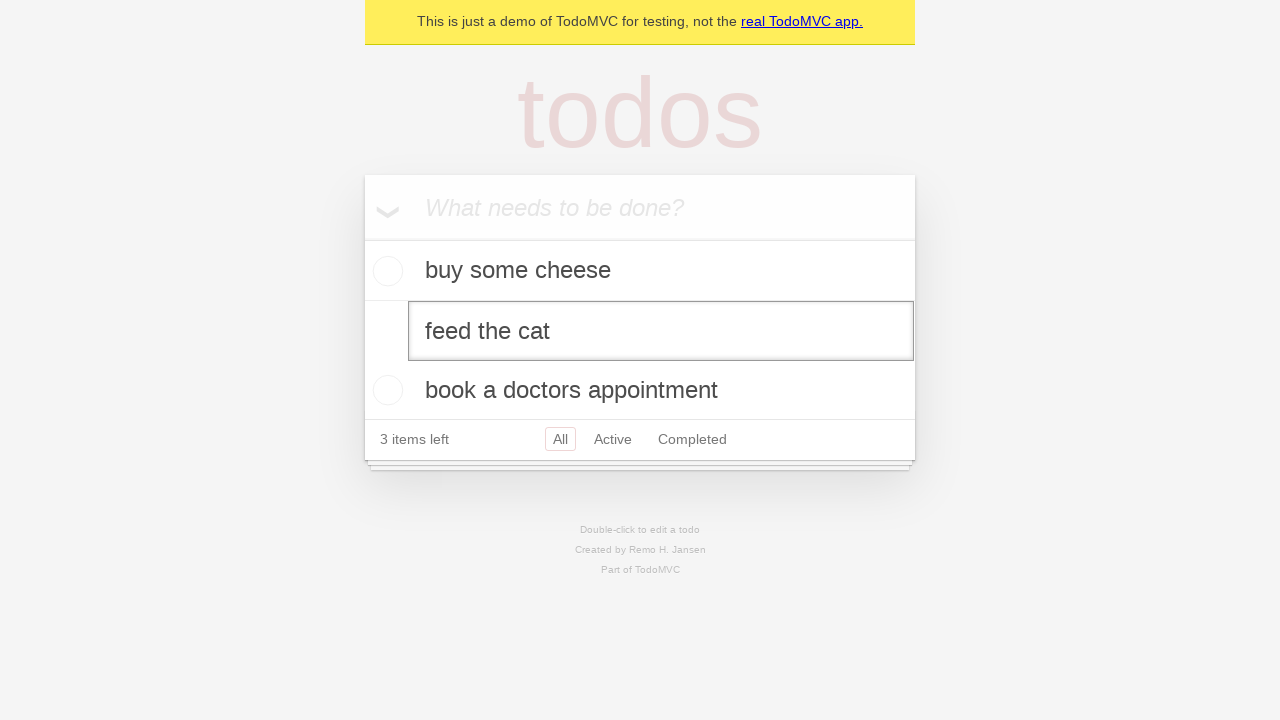

Cleared the edit box to an empty string on internal:testid=[data-testid="todo-item"s] >> nth=1 >> internal:role=textbox[nam
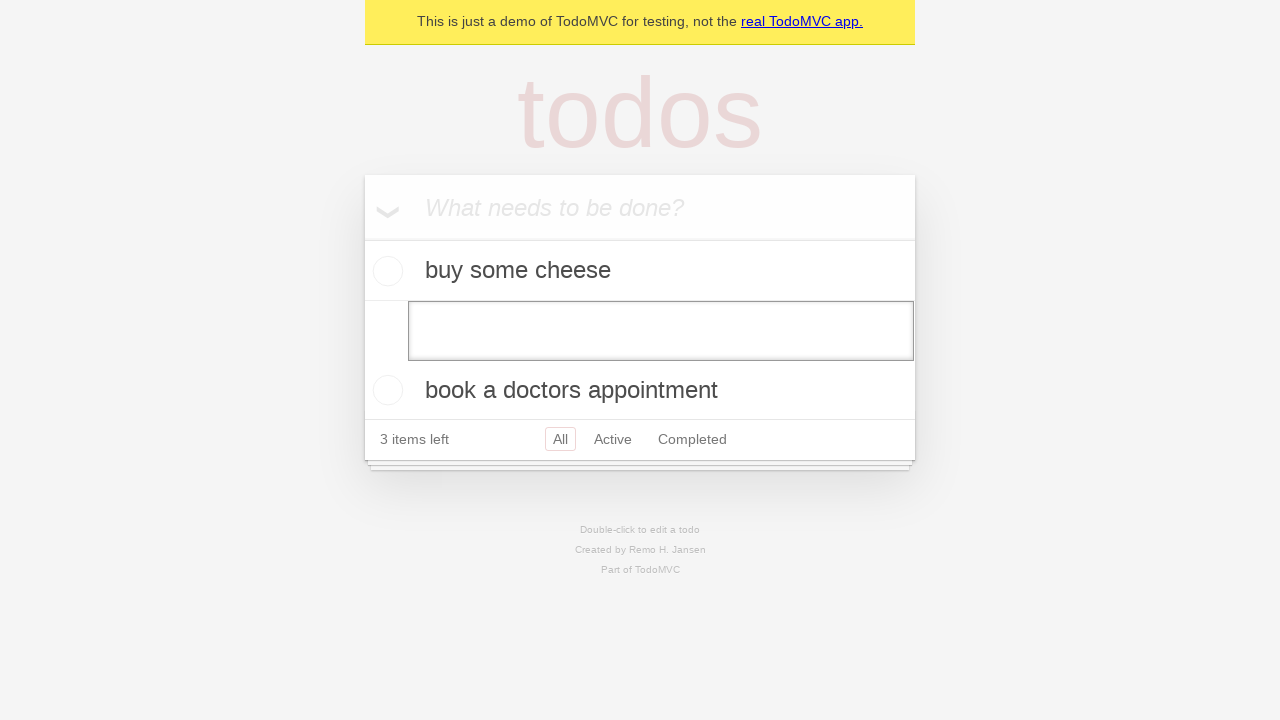

Pressed Enter to confirm the empty edit, removing the todo item on internal:testid=[data-testid="todo-item"s] >> nth=1 >> internal:role=textbox[nam
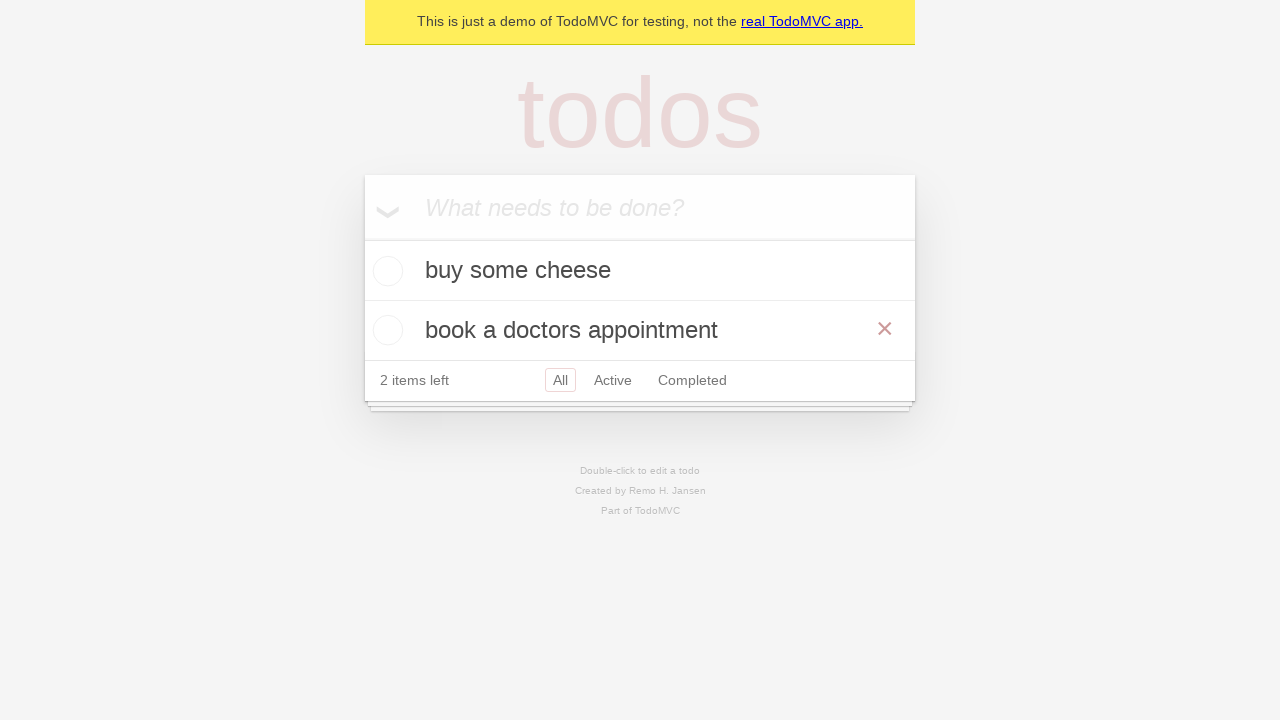

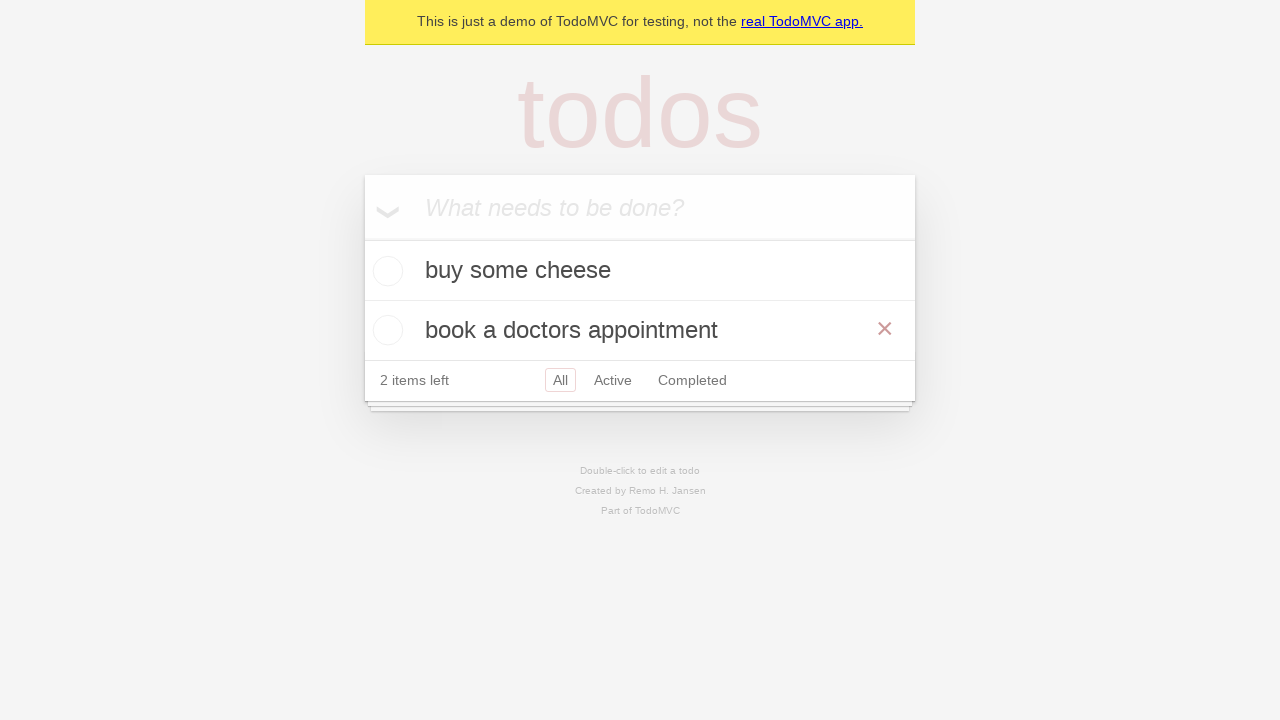